Tests iframe switching functionality by navigating to W3Schools JavaScript tryit page, switching to the result iframe, and clicking a button within it

Starting URL: https://www.w3schools.com/js/tryit.asp?filename=tryjs_myfirst

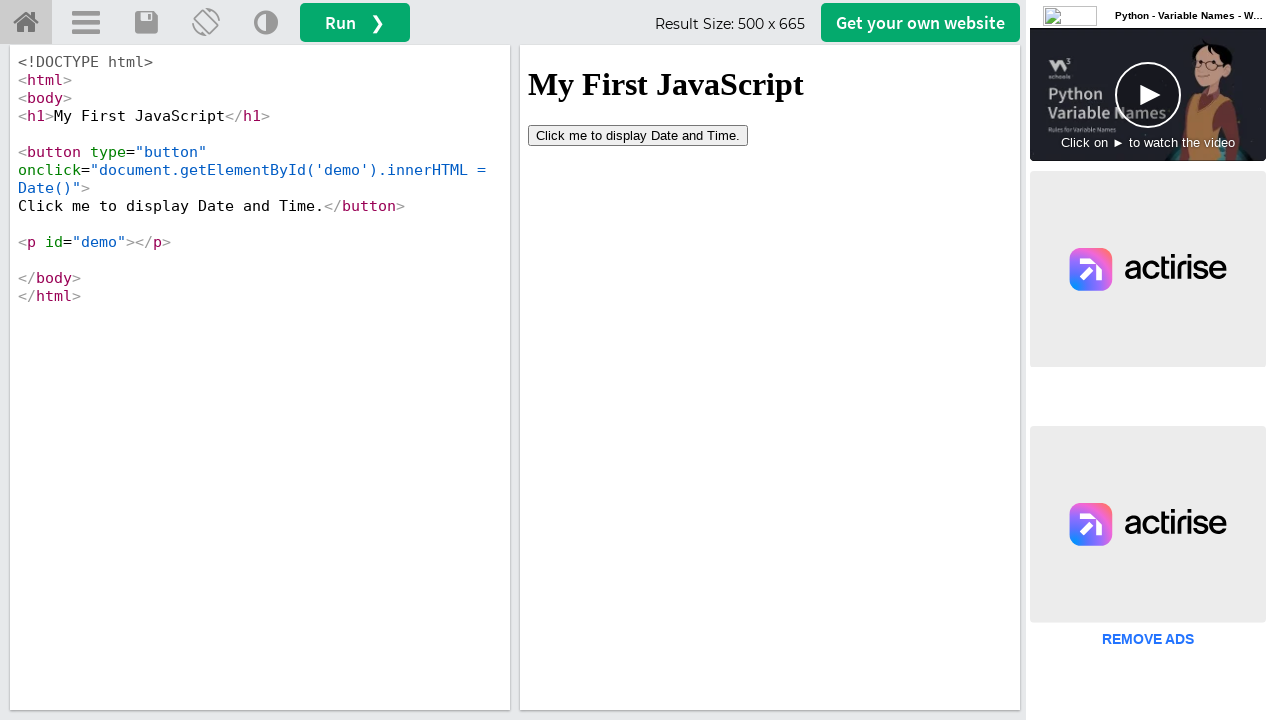

Located the result iframe (#iframeResult)
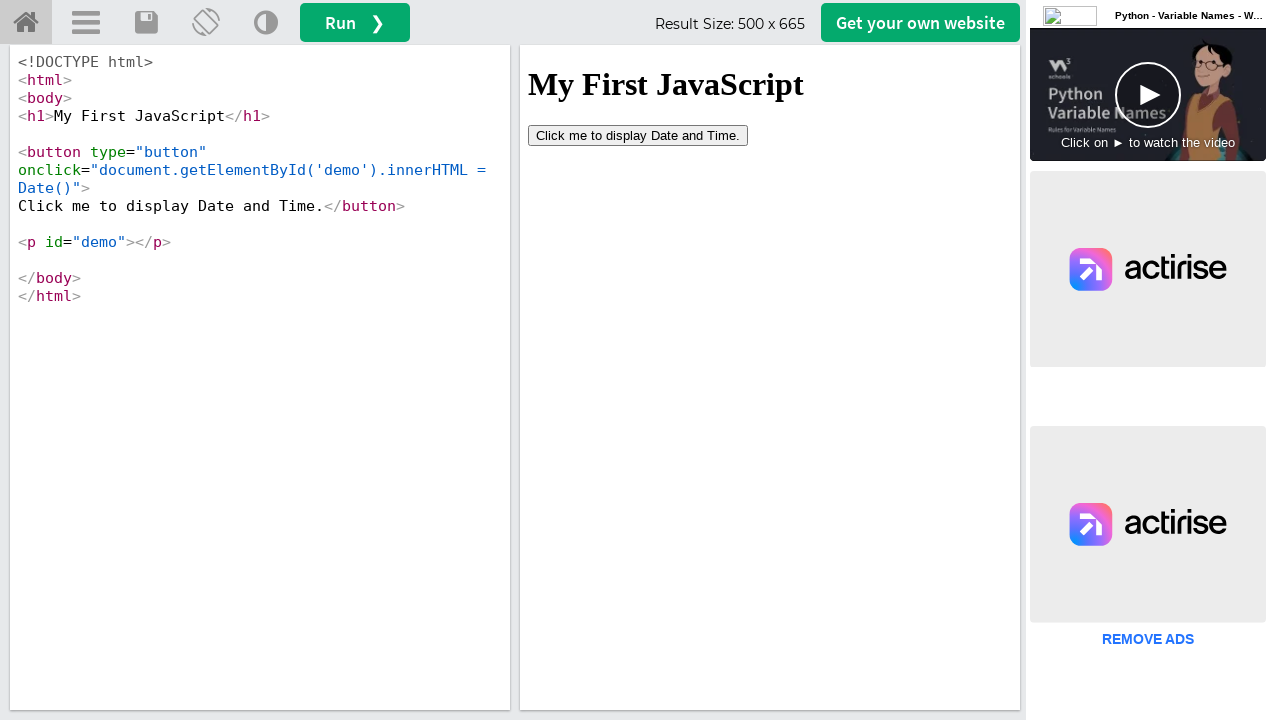

Clicked the button within the iframe at (638, 135) on #iframeResult >> internal:control=enter-frame >> button[type='button']
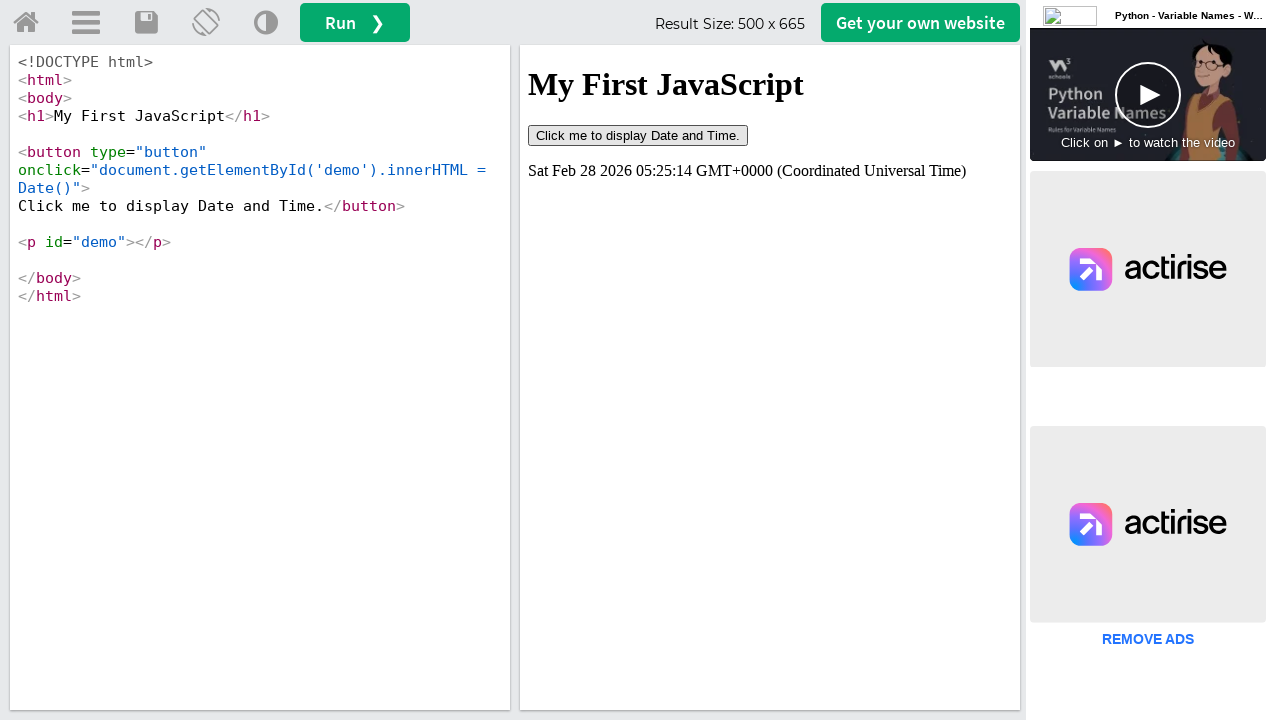

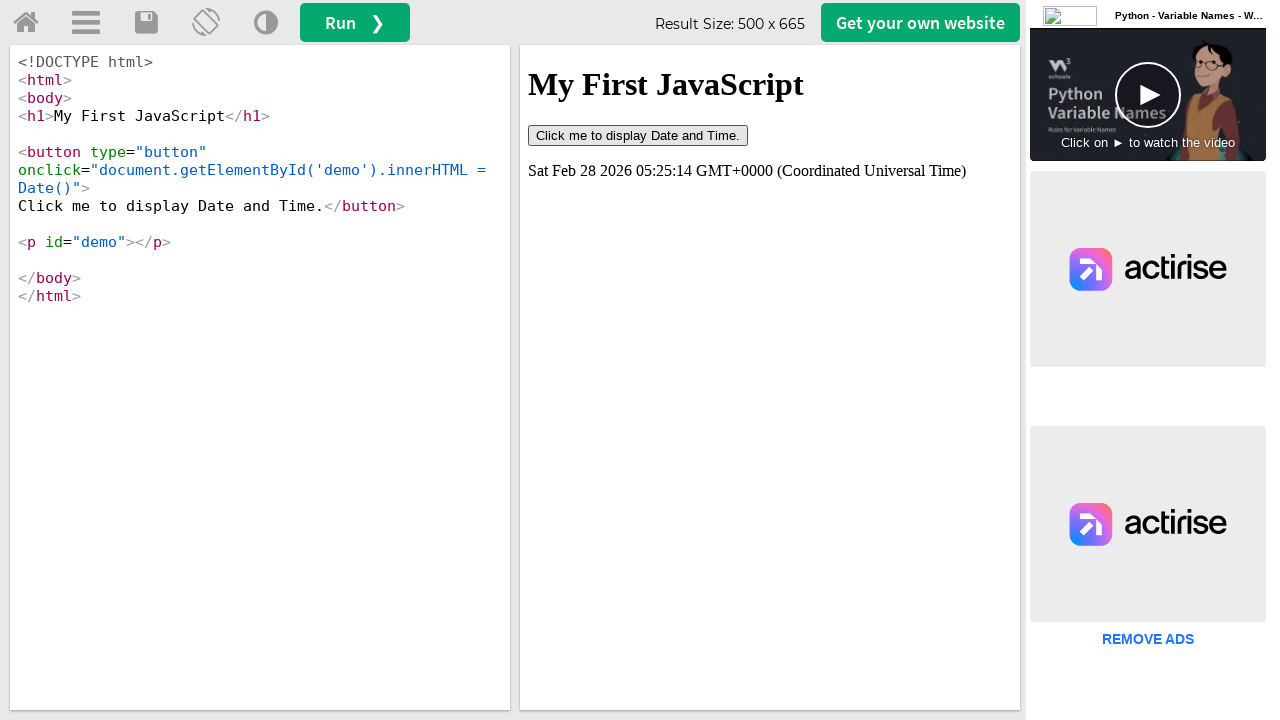